Tests sending keyboard keys by pressing the SPACE key on an input element and verifying the result text displays the correct key pressed

Starting URL: http://the-internet.herokuapp.com/key_presses

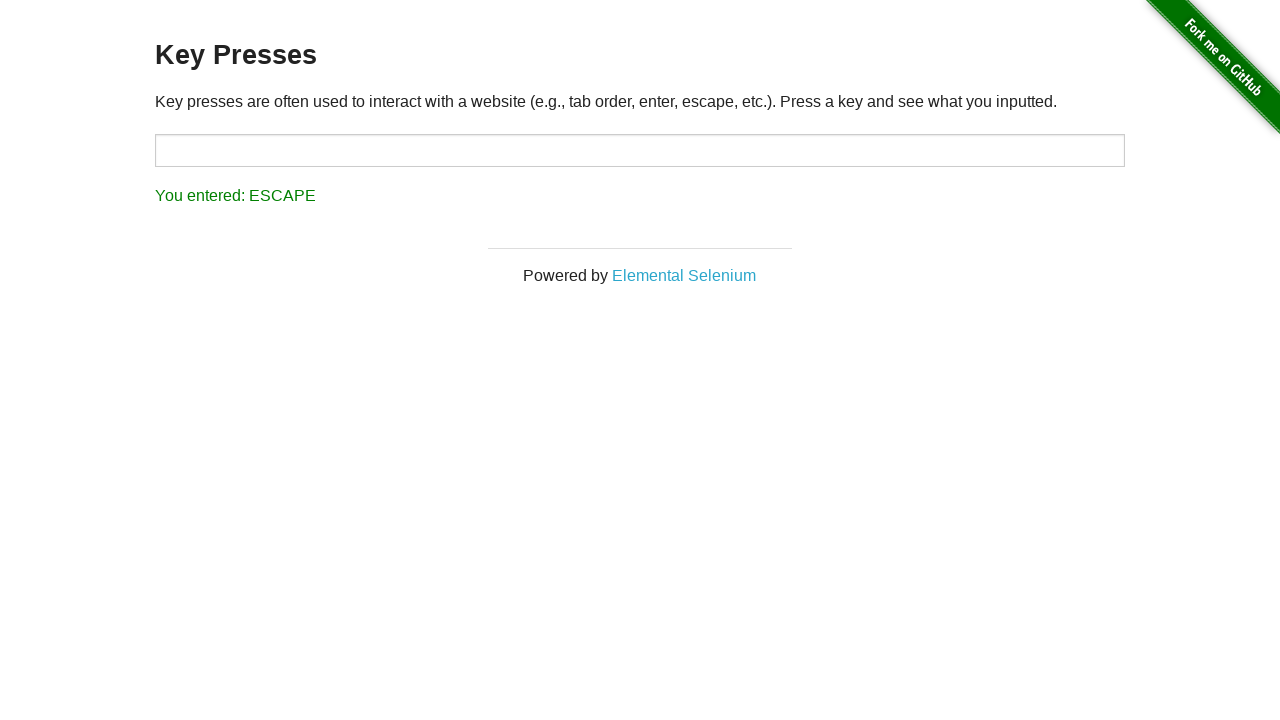

Navigated to key presses test page
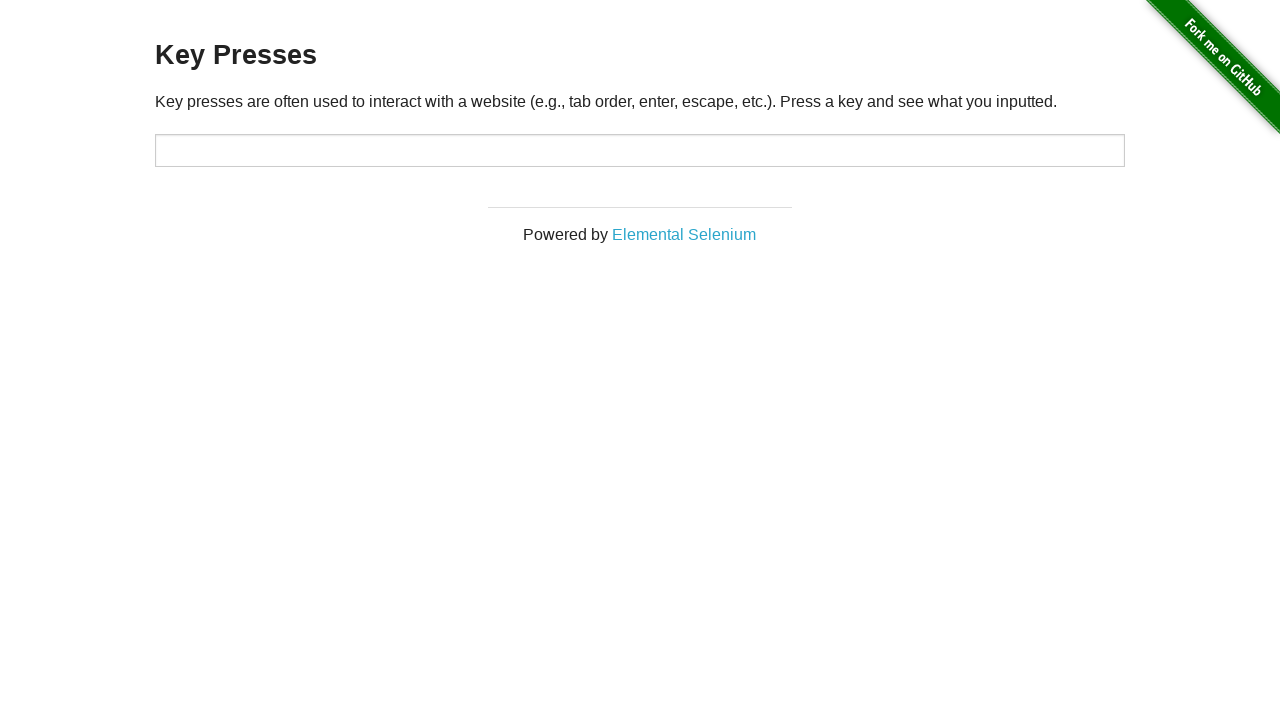

Pressed SPACE key on target input element on #target
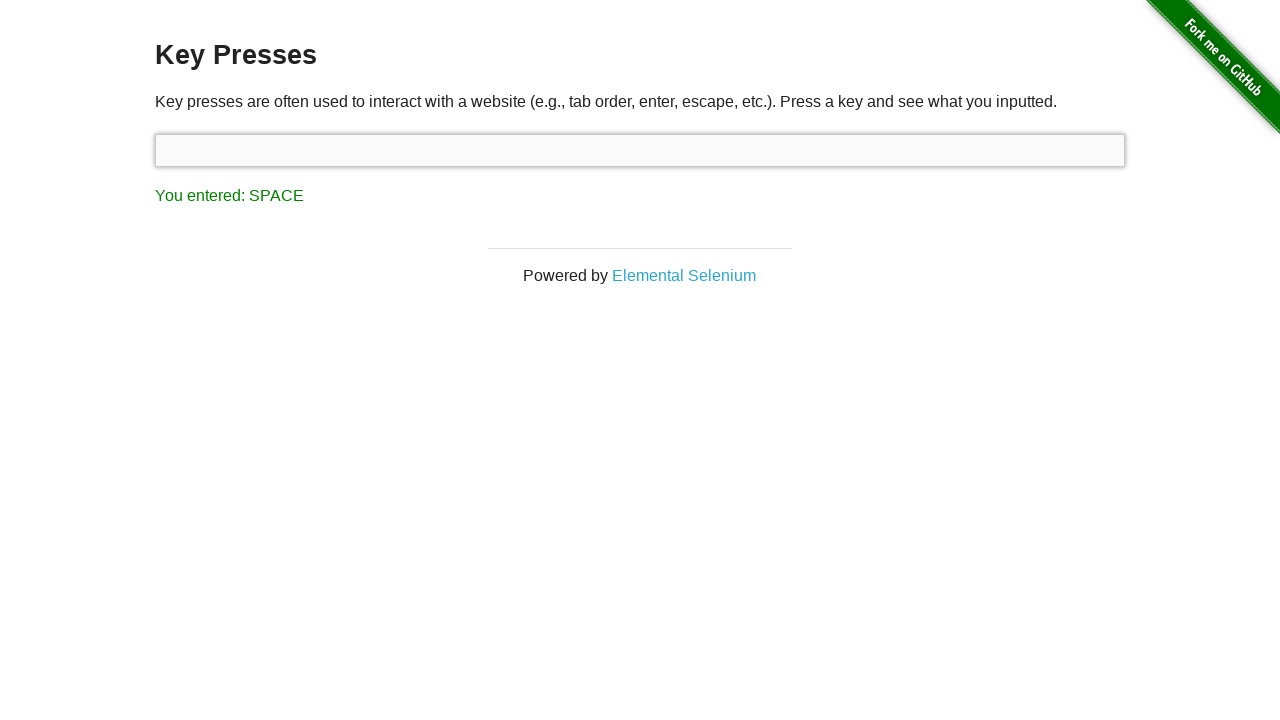

Result text element loaded
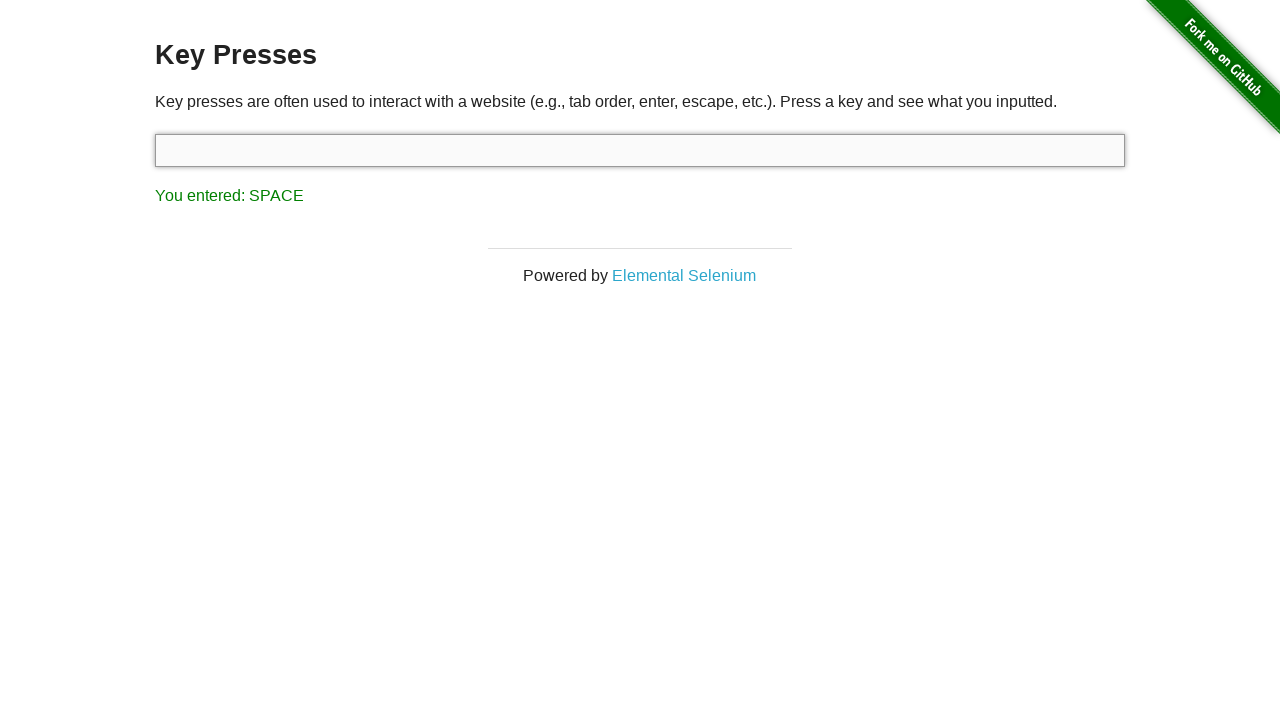

Retrieved result text content
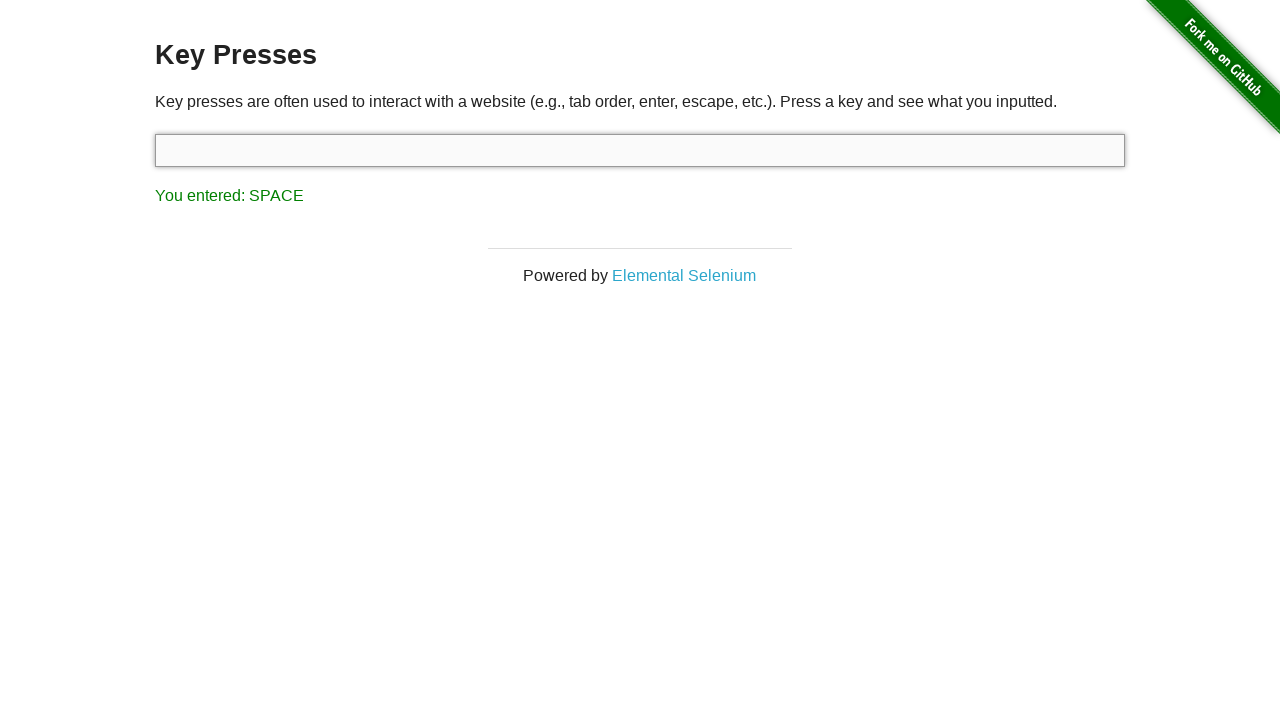

Verified result text displays 'You entered: SPACE'
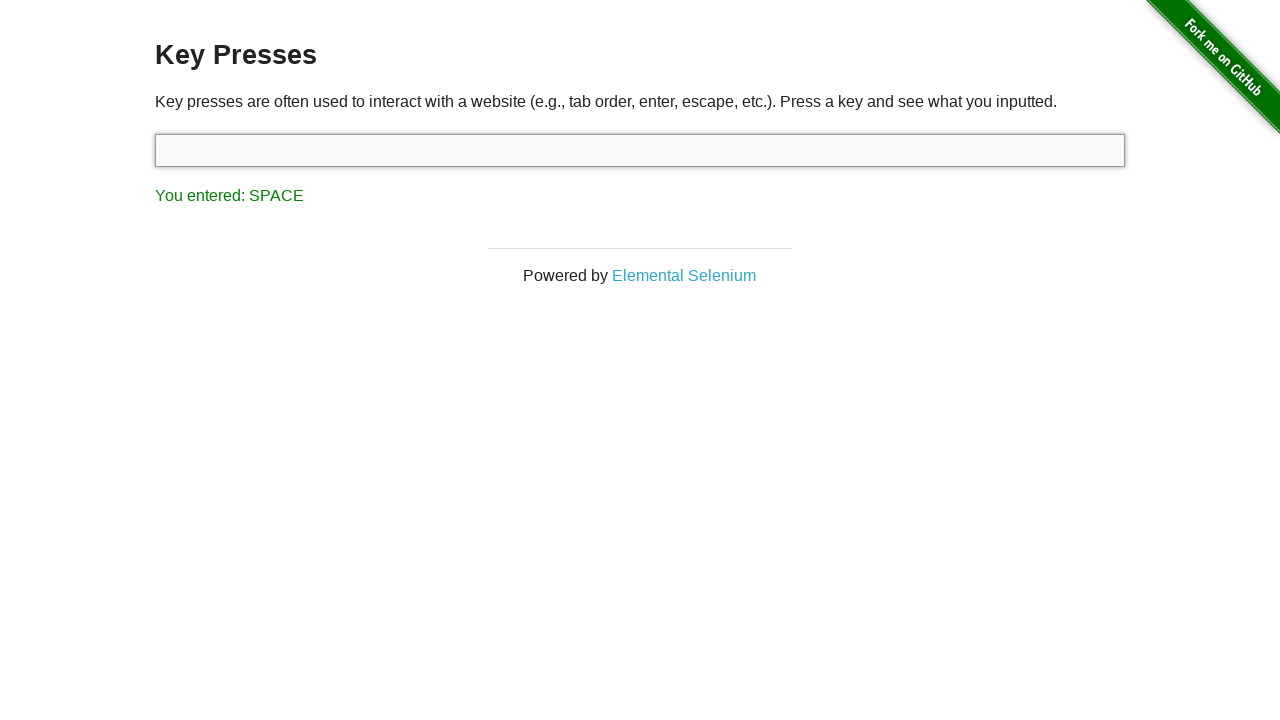

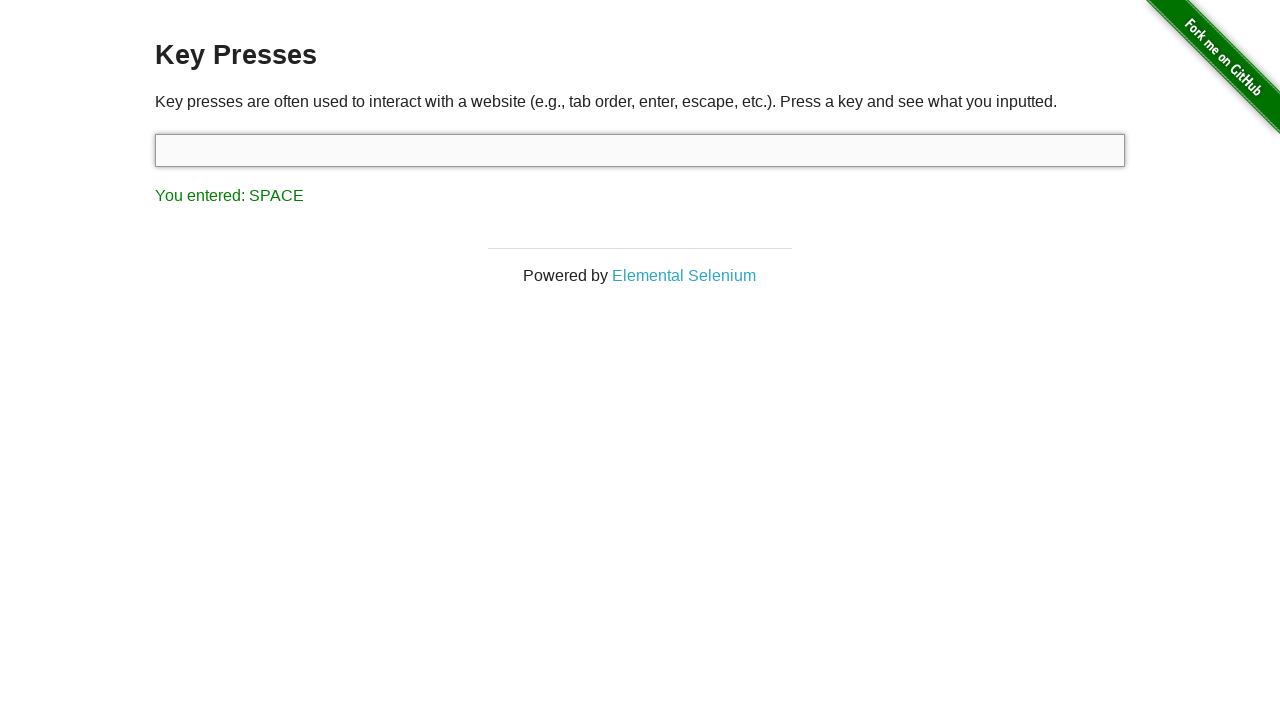